Navigates to the OrangeHRM demo site and takes a screenshot of the page

Starting URL: https://opensource-demo.orangehrmlive.com/

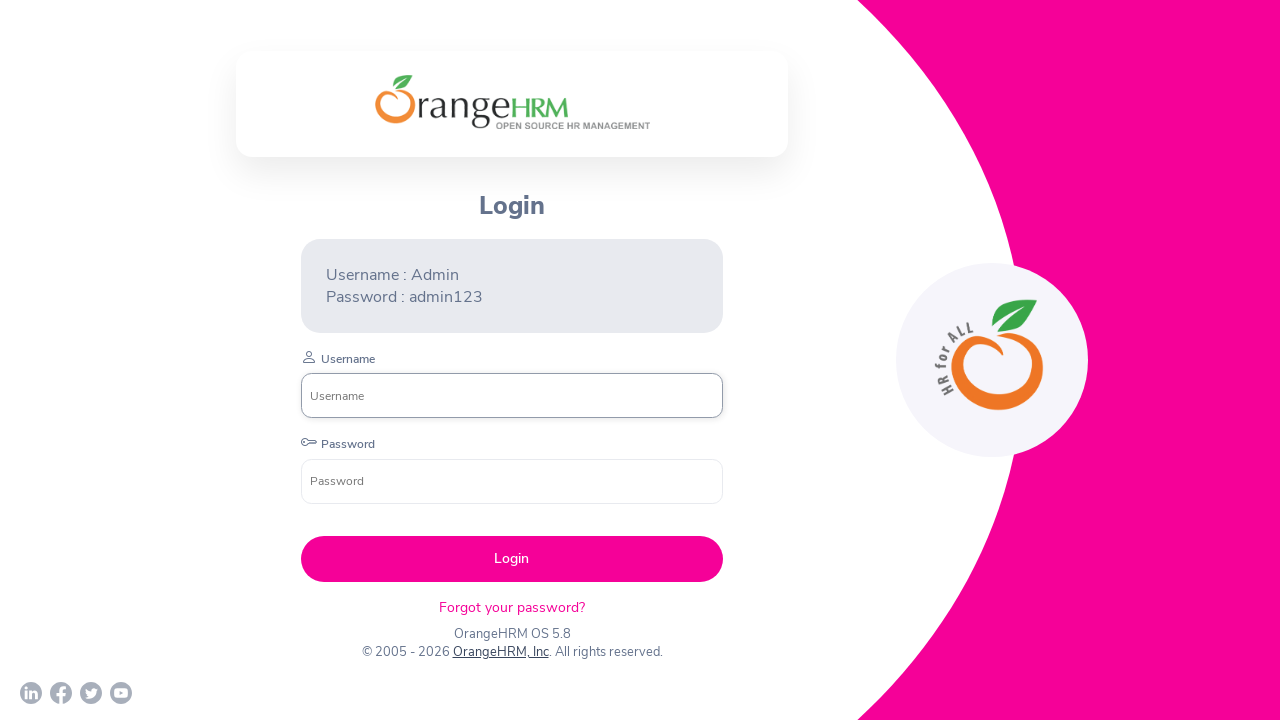

Page fully loaded and network idle state reached
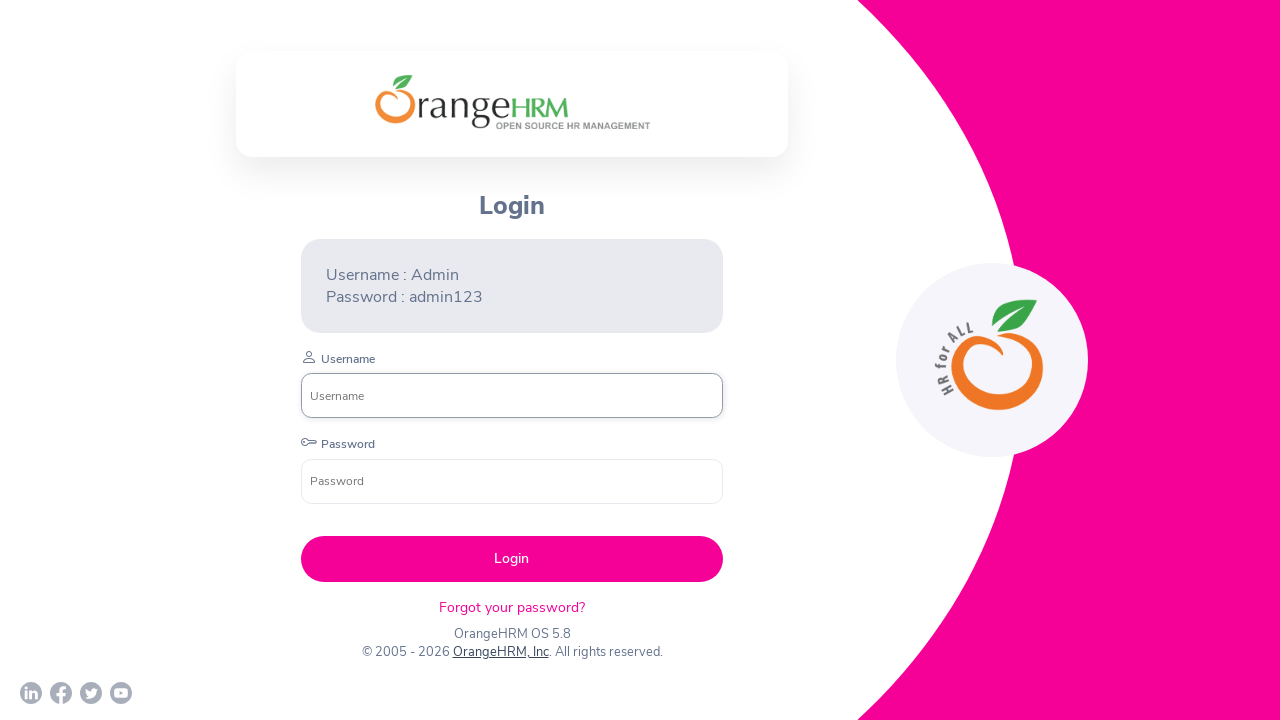

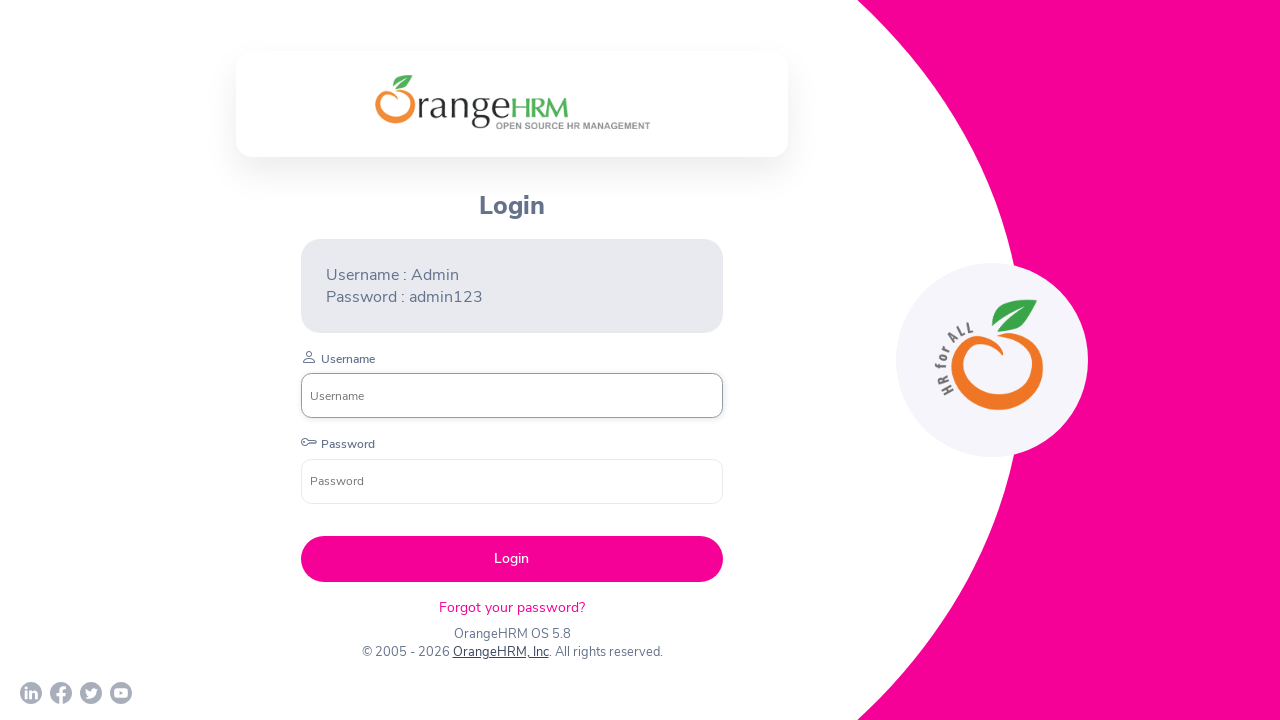